Tests checkbox functionality by checking both checkboxes and verifying their state

Starting URL: https://the-internet.herokuapp.com/checkboxes

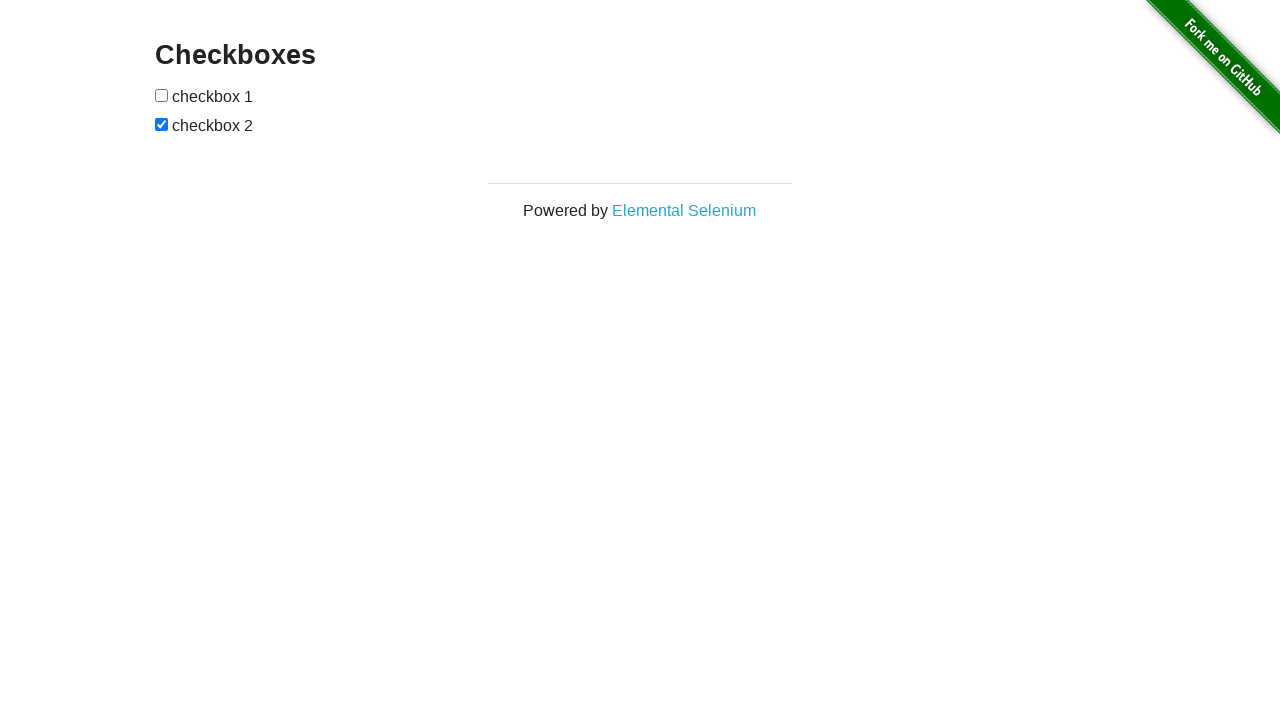

Waited for page to load with networkidle state
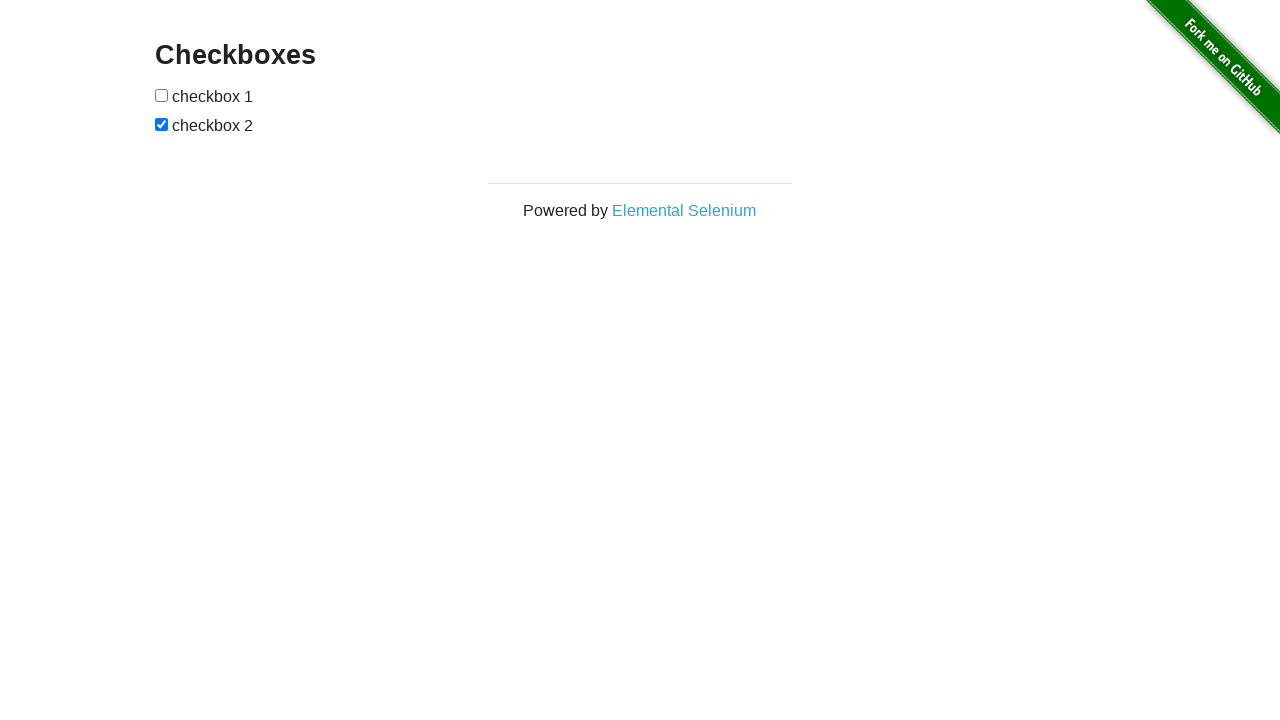

Checked the first checkbox at (162, 95) on xpath=//input[1]
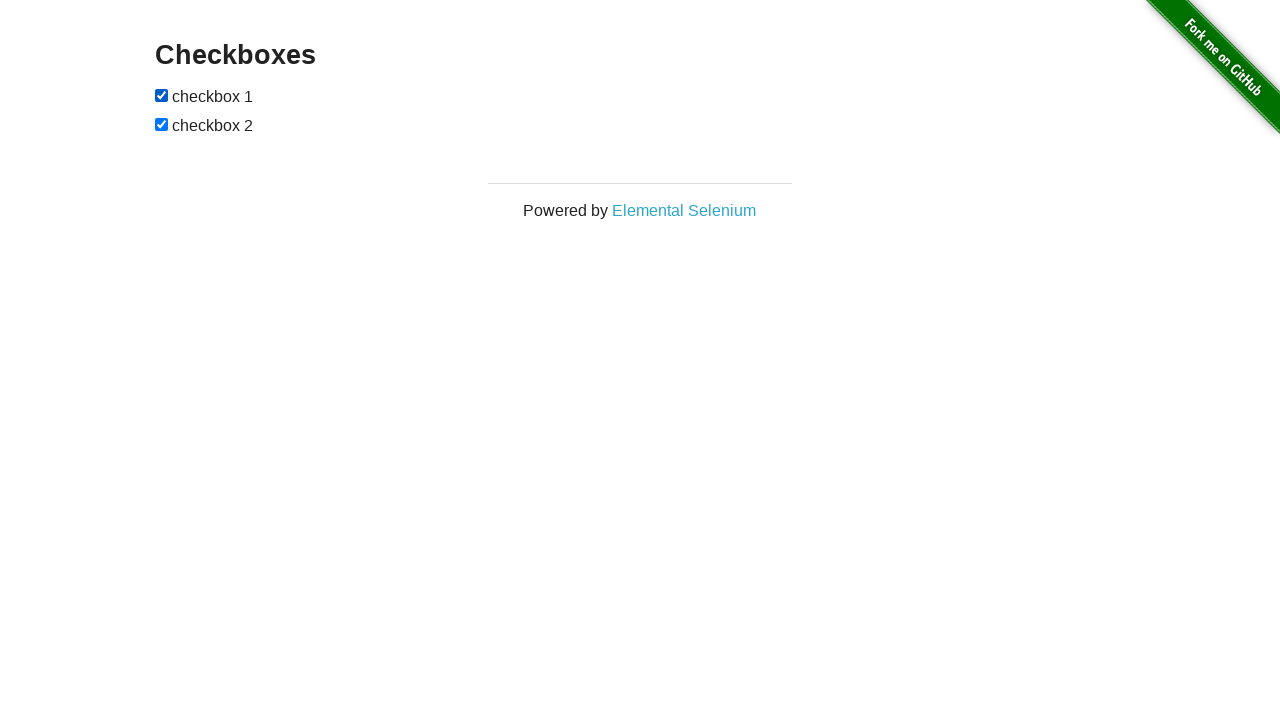

Checked the second checkbox on xpath=//input[2]
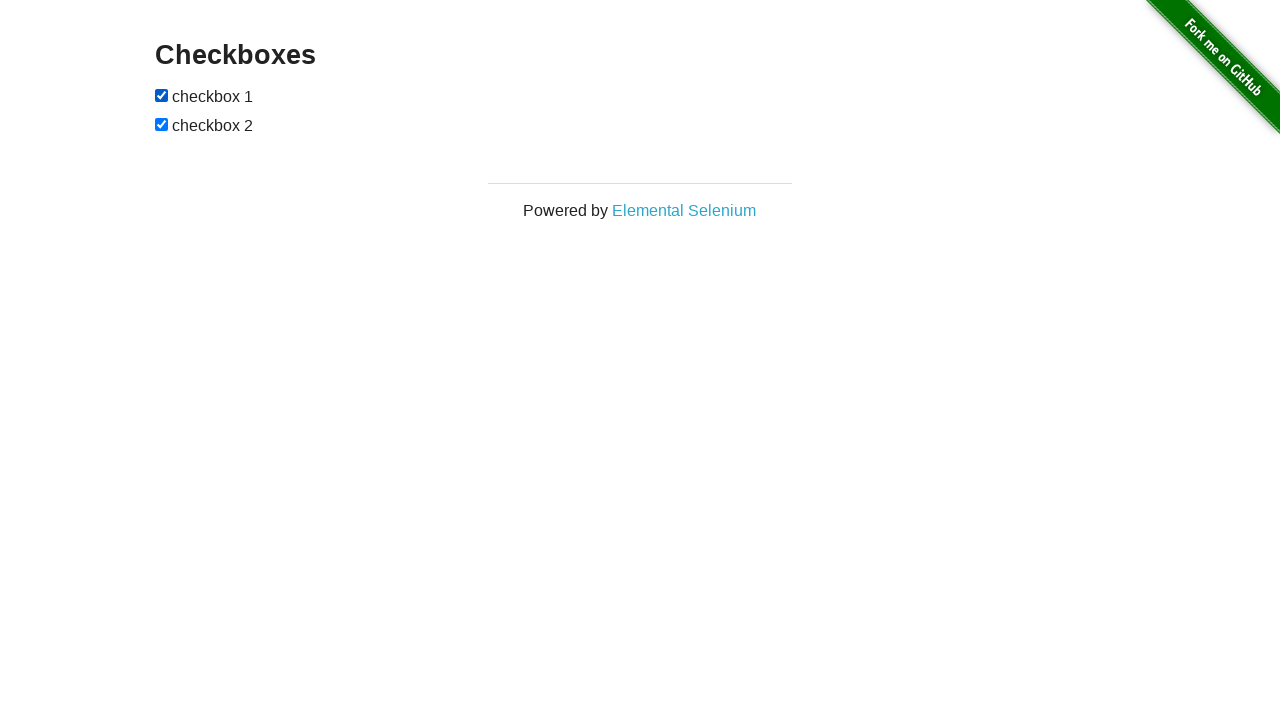

Verified first checkbox is checked
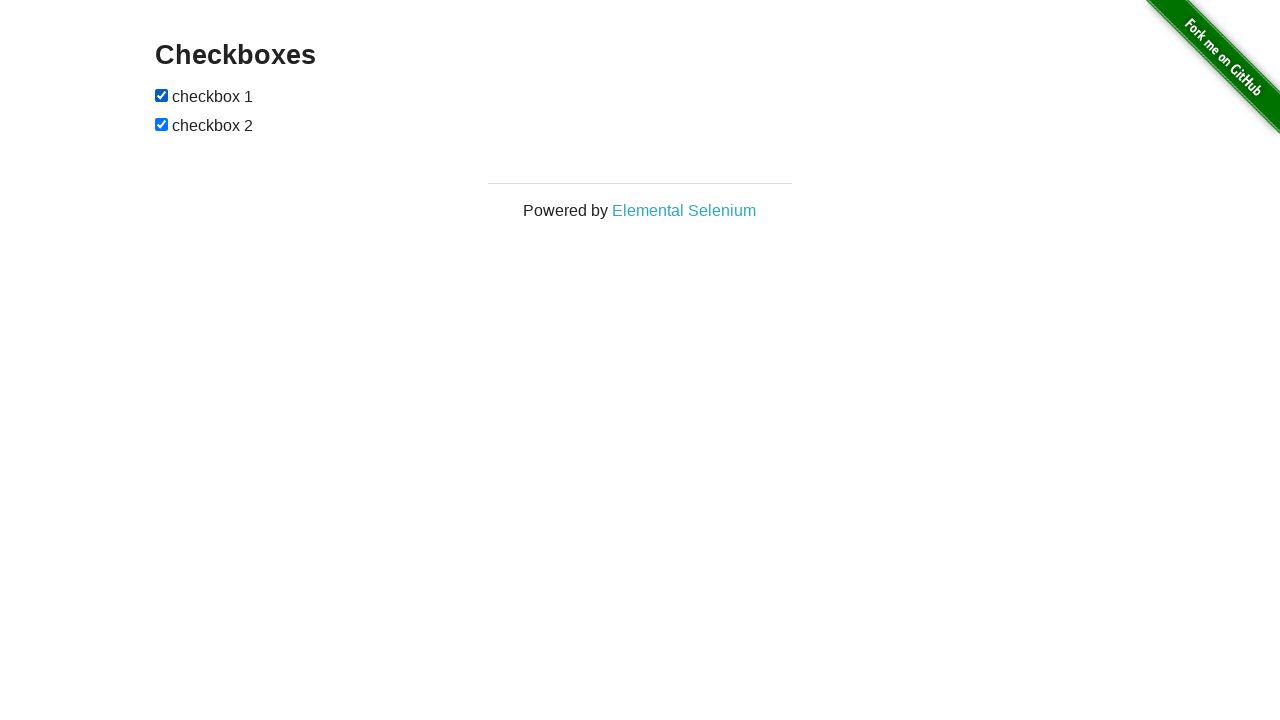

Verified second checkbox is checked
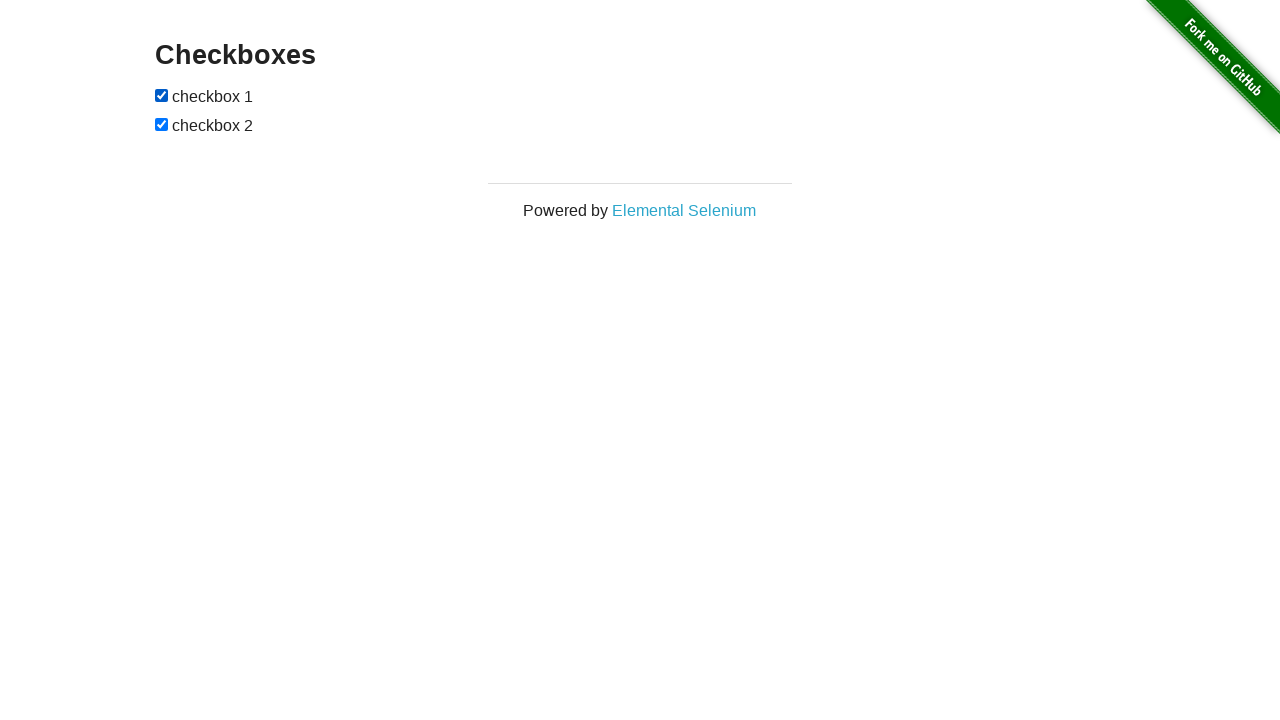

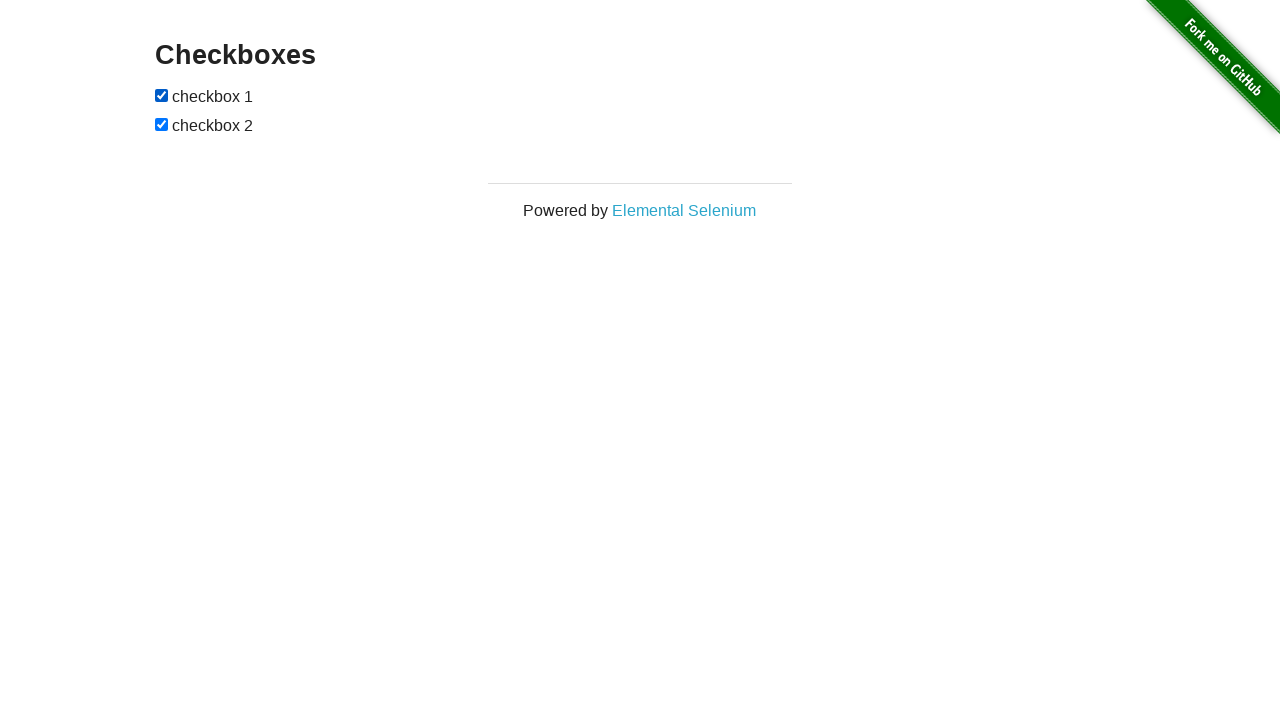